Tests the DemoQA text box form by filling in full name, email, current address, and permanent address fields, then submitting the form and verifying the output matches the input.

Starting URL: https://demoqa.com/text-box

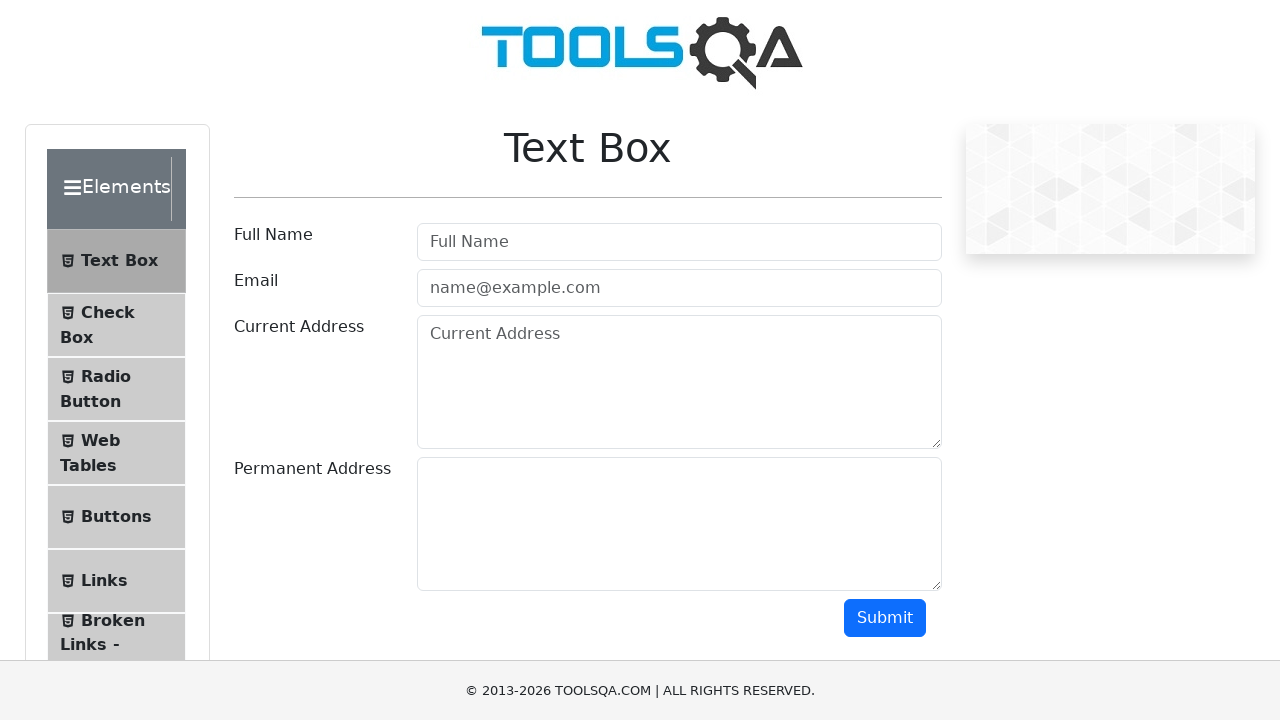

Filled full name field with 'nikita mogilev' on input[placeholder='Full Name']
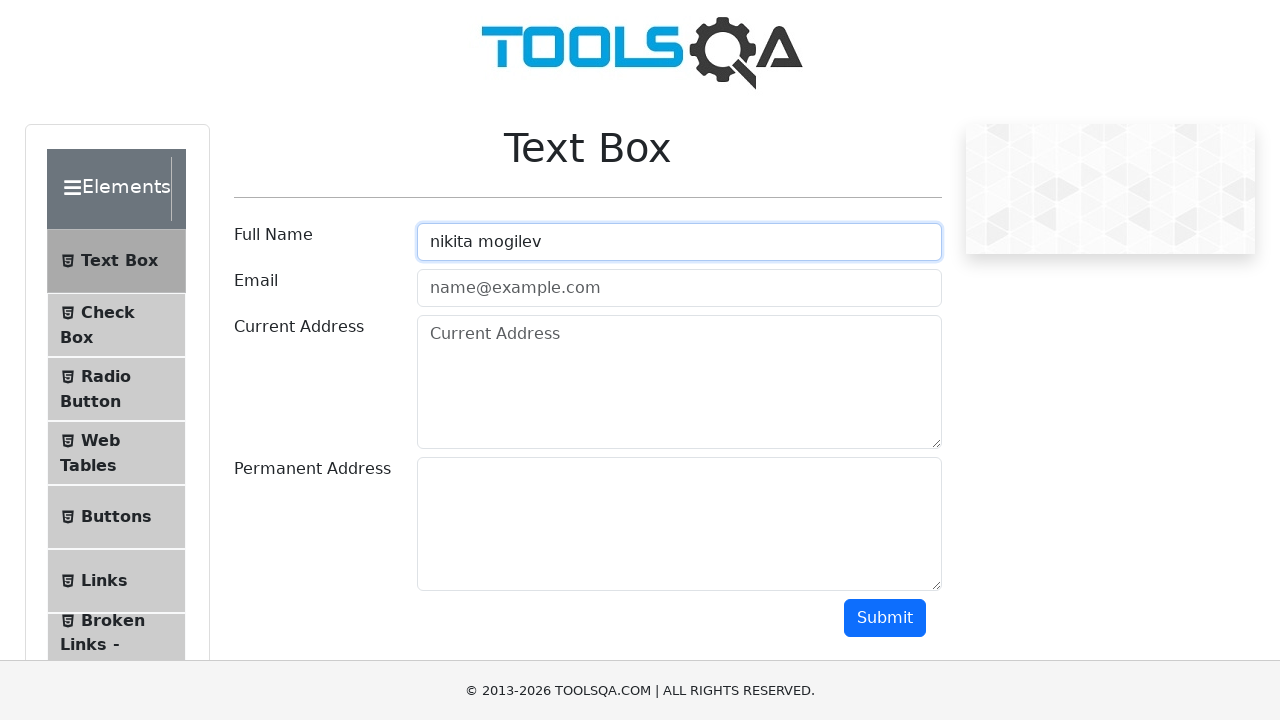

Filled email field with 'nikita@mail.ru' on input[placeholder='name@example.com']
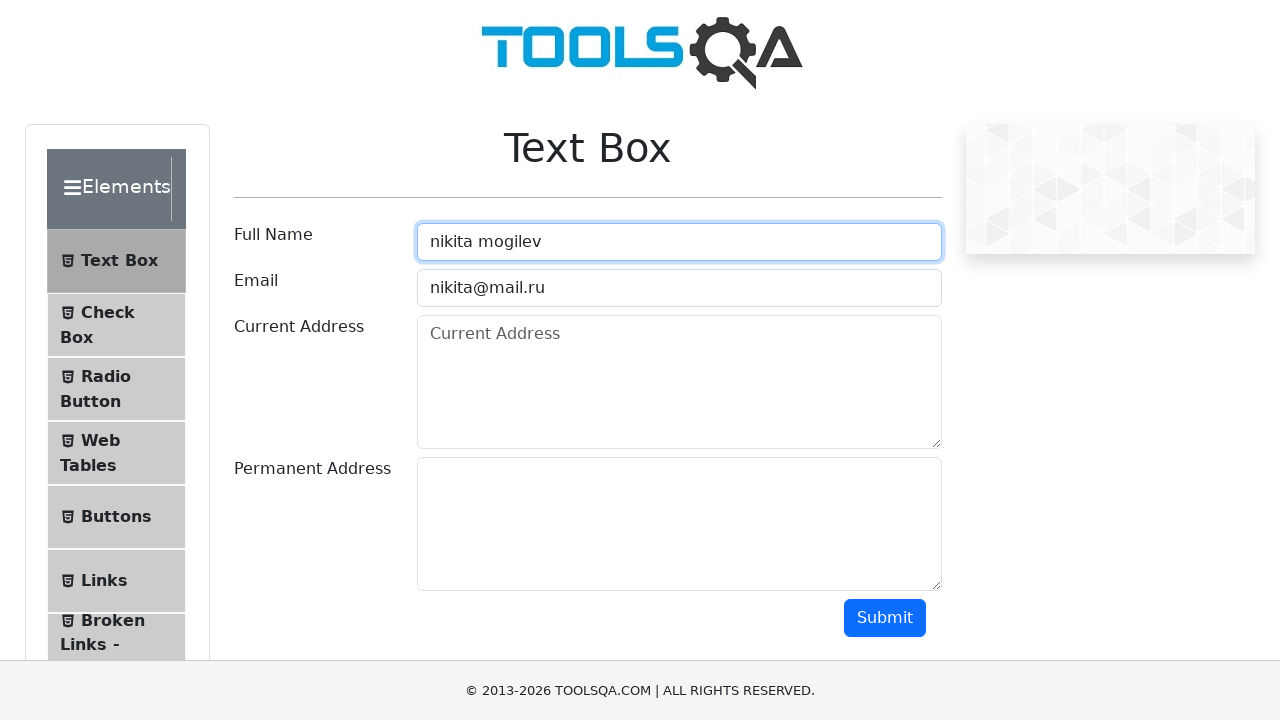

Filled current address field with 'Saint-Petersburg, Pr. Prosvesheniya 86' on textarea[placeholder='Current Address']
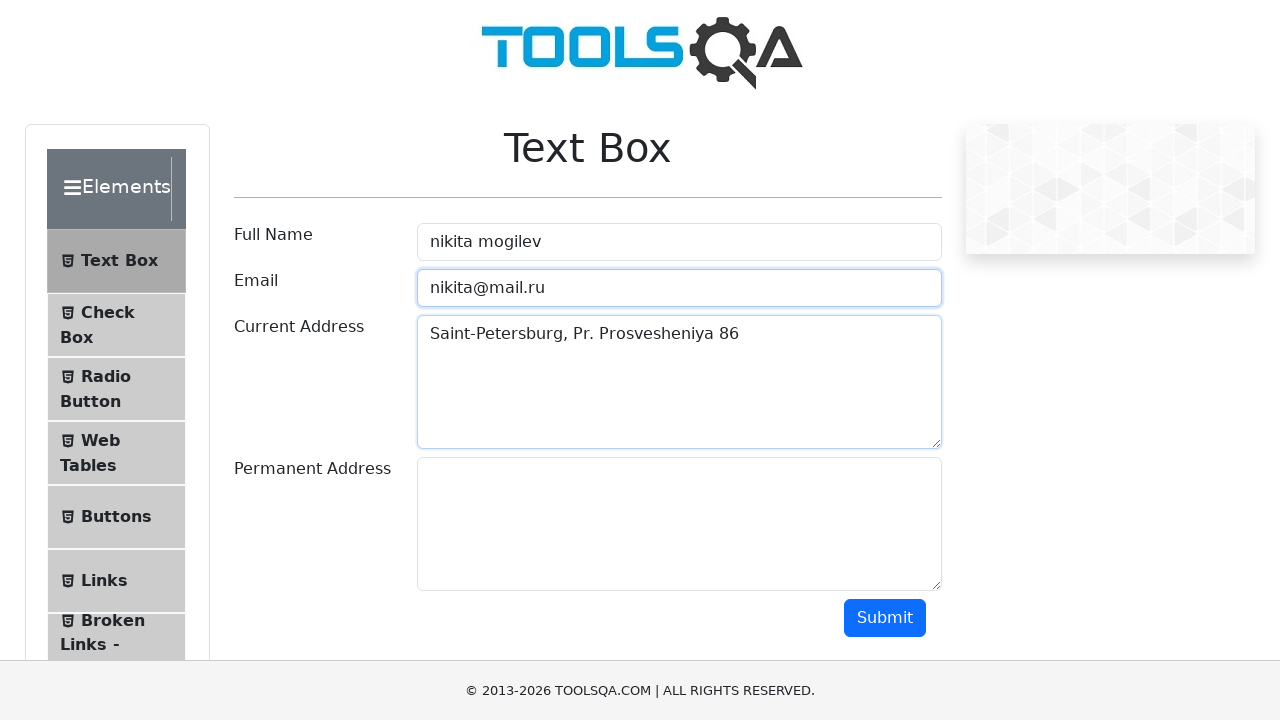

Filled permanent address field with 'Saint-Petersburg, Pr. Prosvesheniya 84' on textarea#permanentAddress
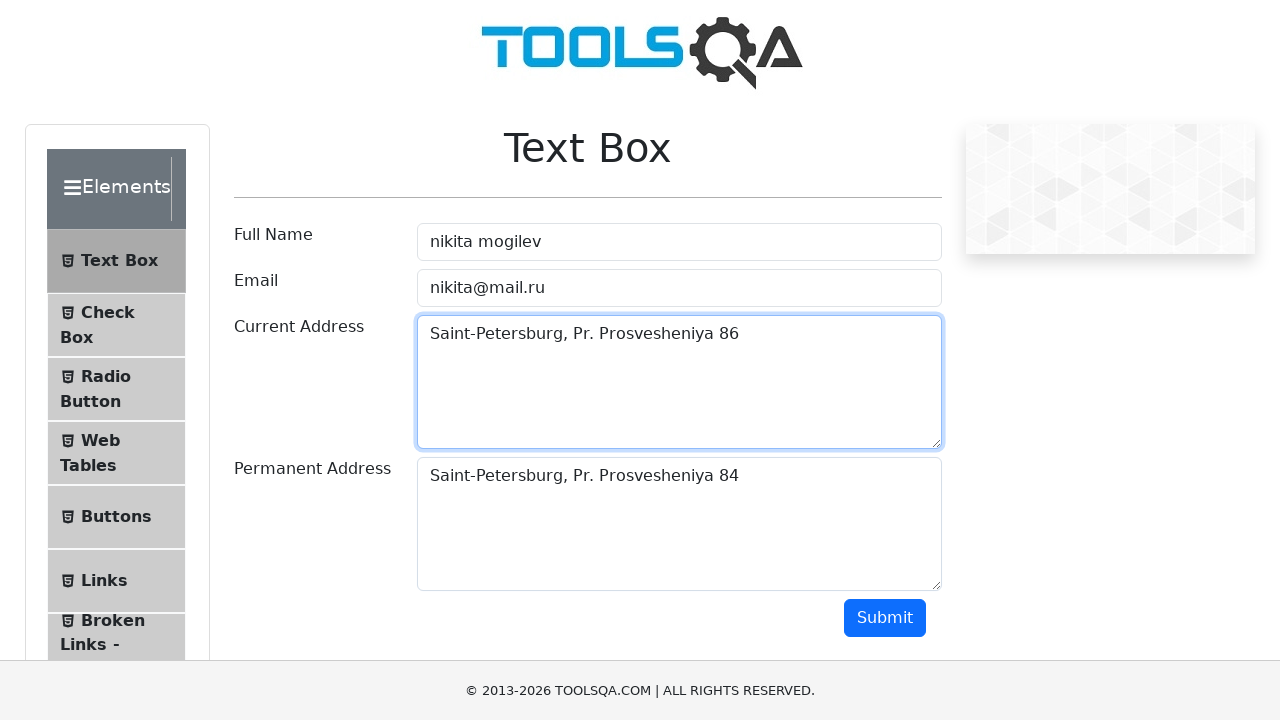

Scrolled down to make submit button visible
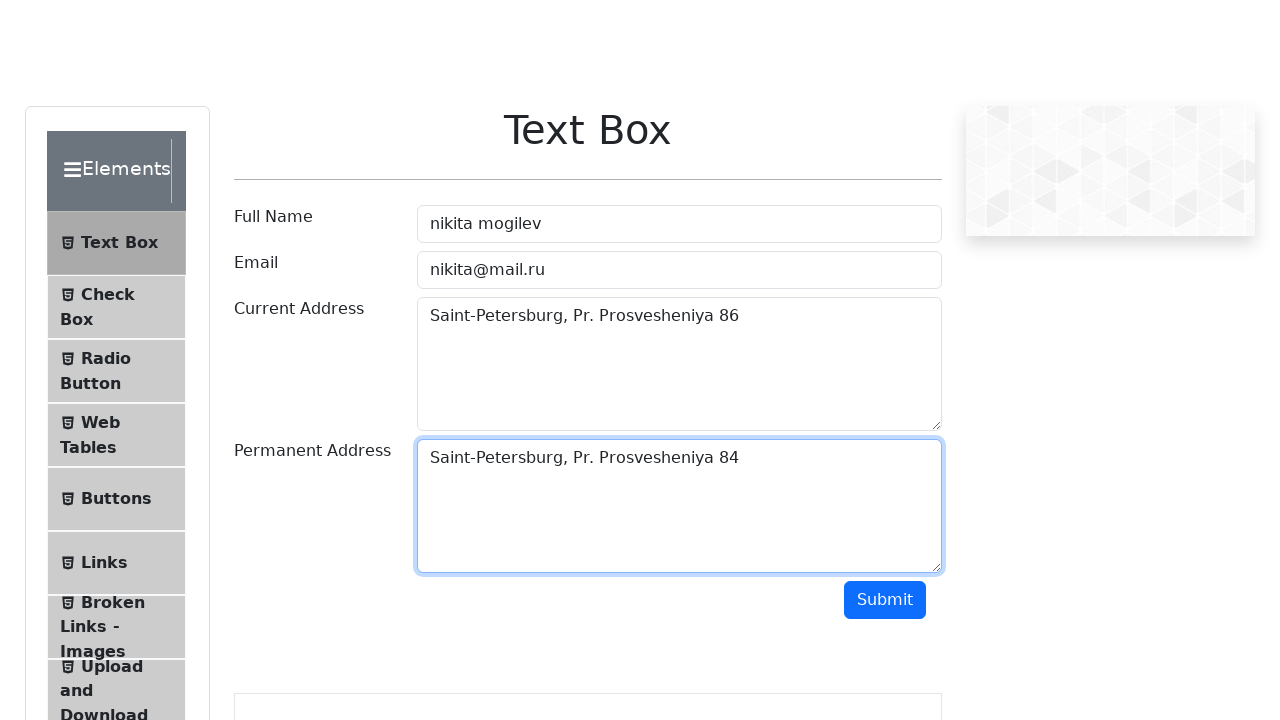

Clicked submit button to submit the form at (885, 19) on button#submit
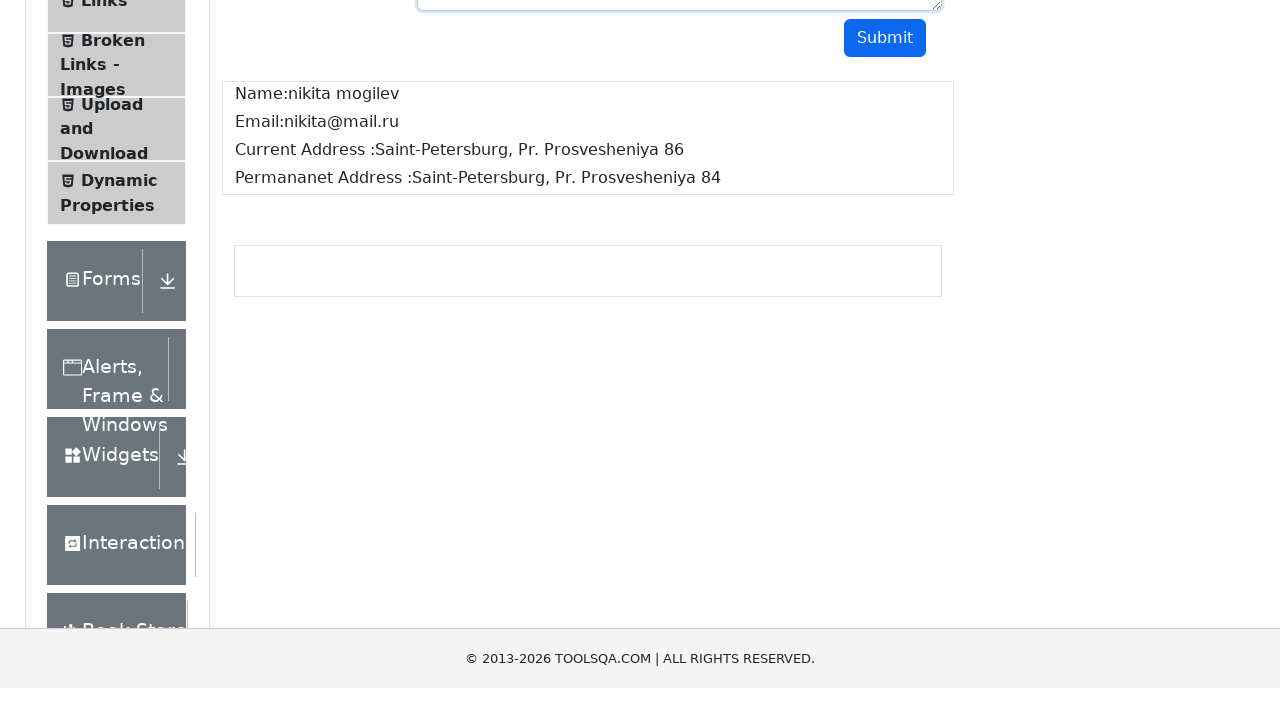

Form output appeared on the page
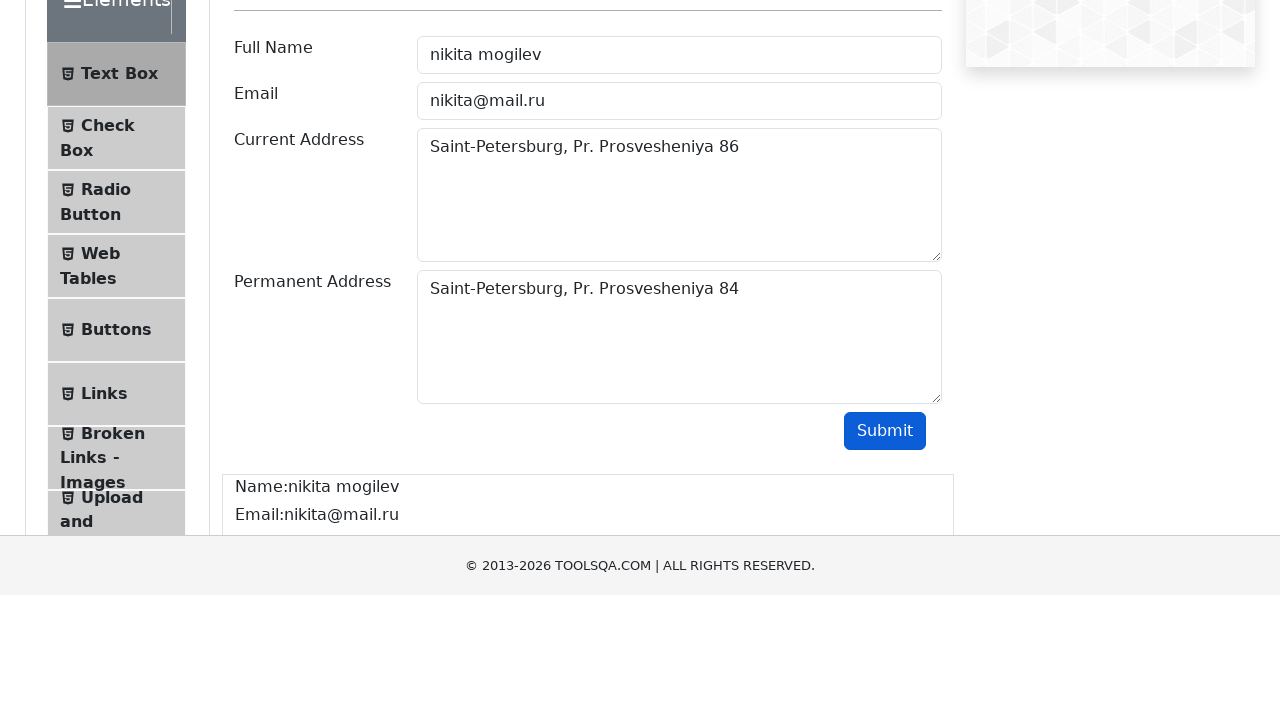

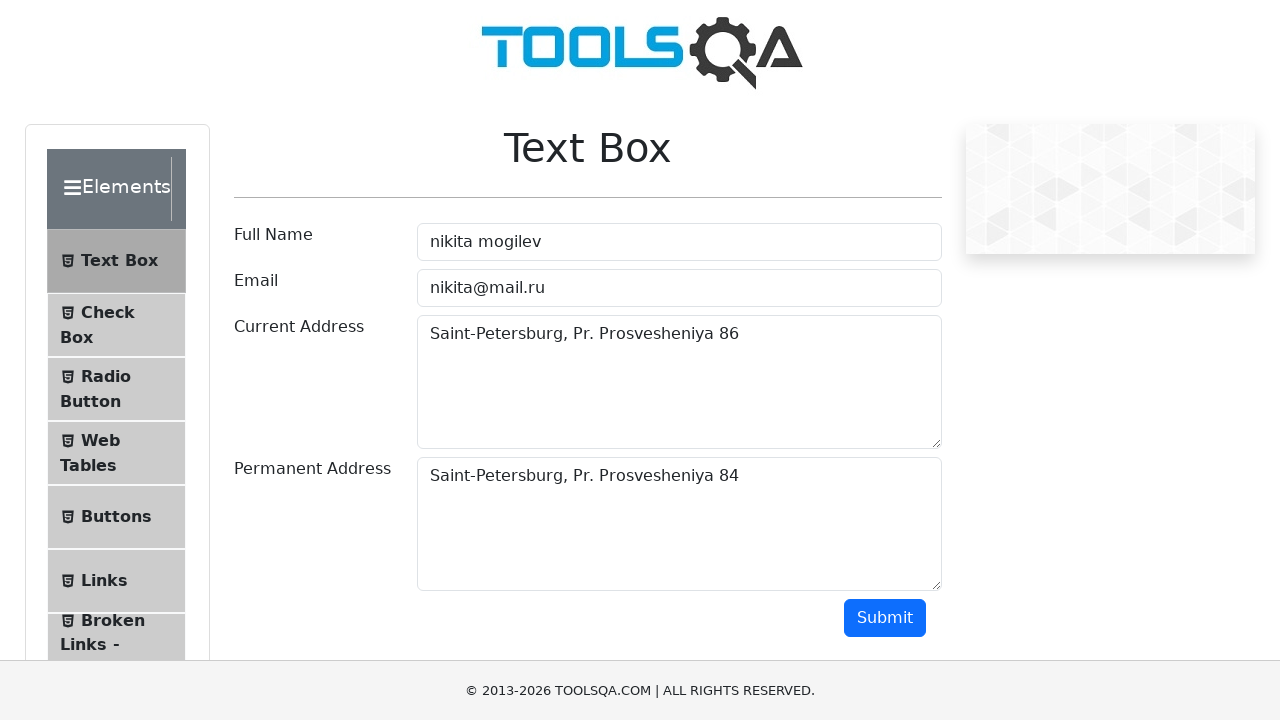